Tests navigation on WebdriverIO documentation site by clicking the API link, then using the search functionality to enter a search query

Starting URL: https://webdriver.io/

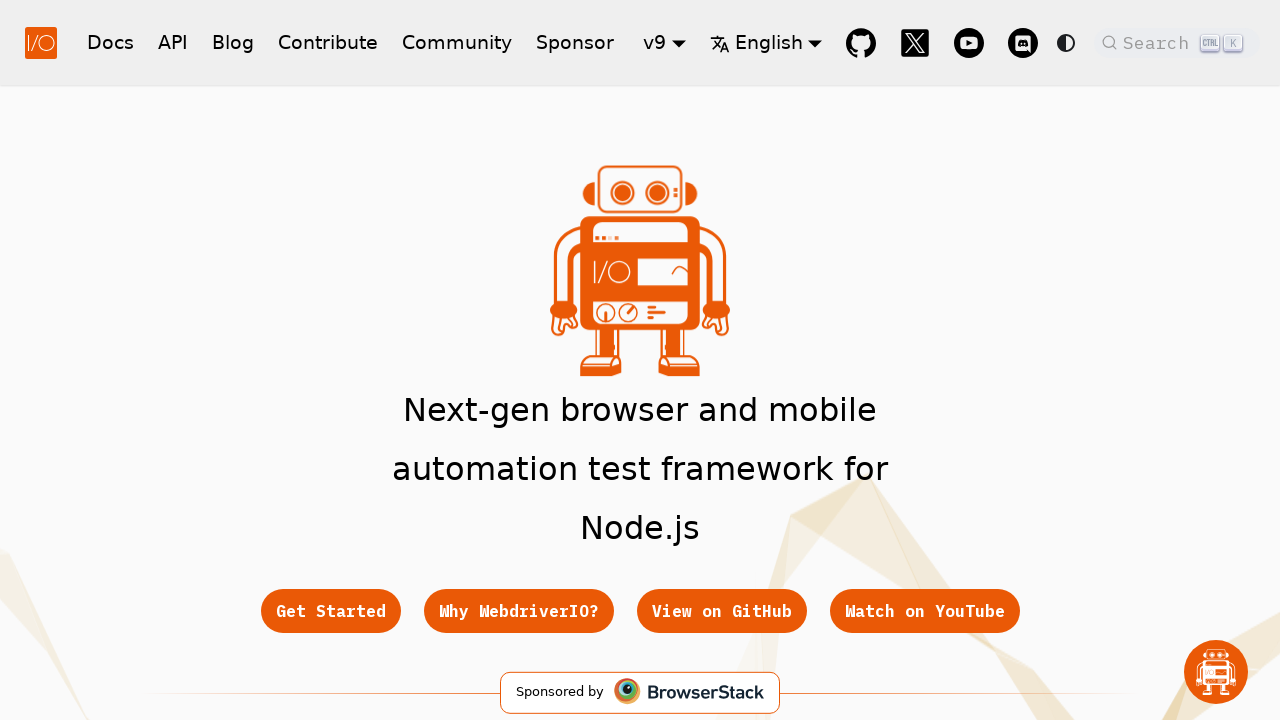

Clicked API link in navigation at (452, 360) on li a[href="/docs/api"]
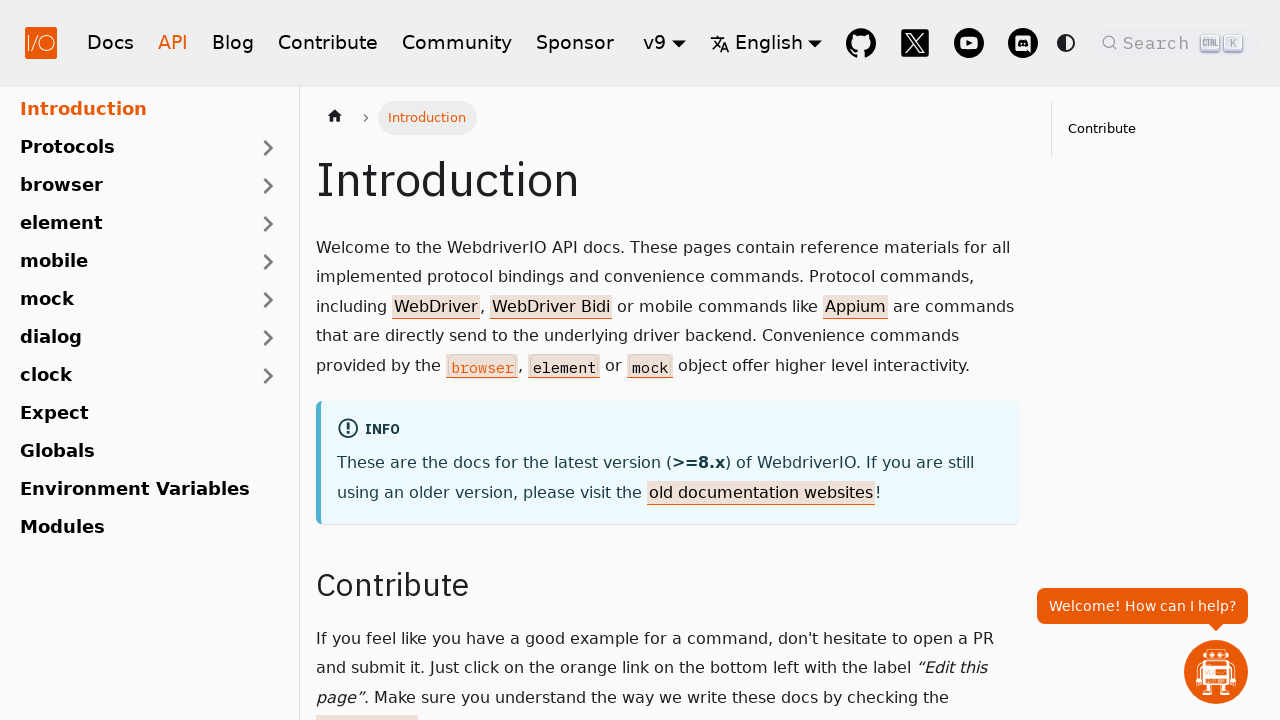

Page loaded and network became idle
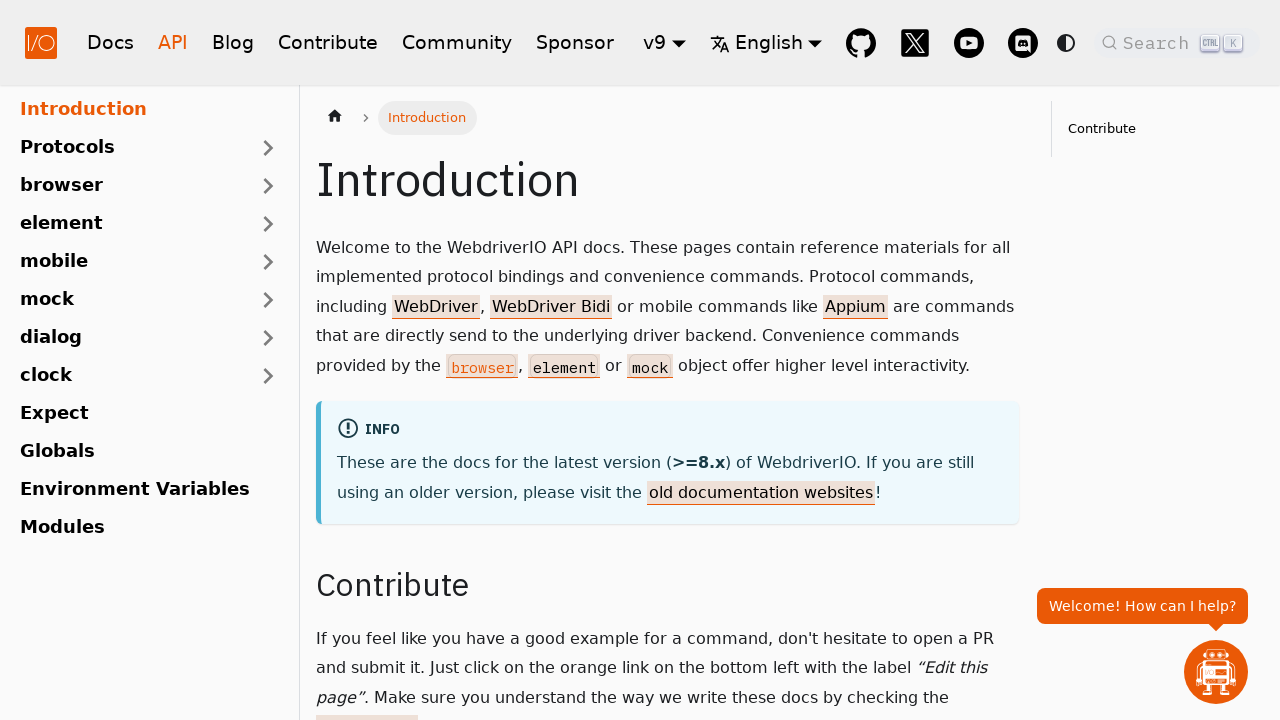

Clicked search button at (1177, 42) on .DocSearch-Button
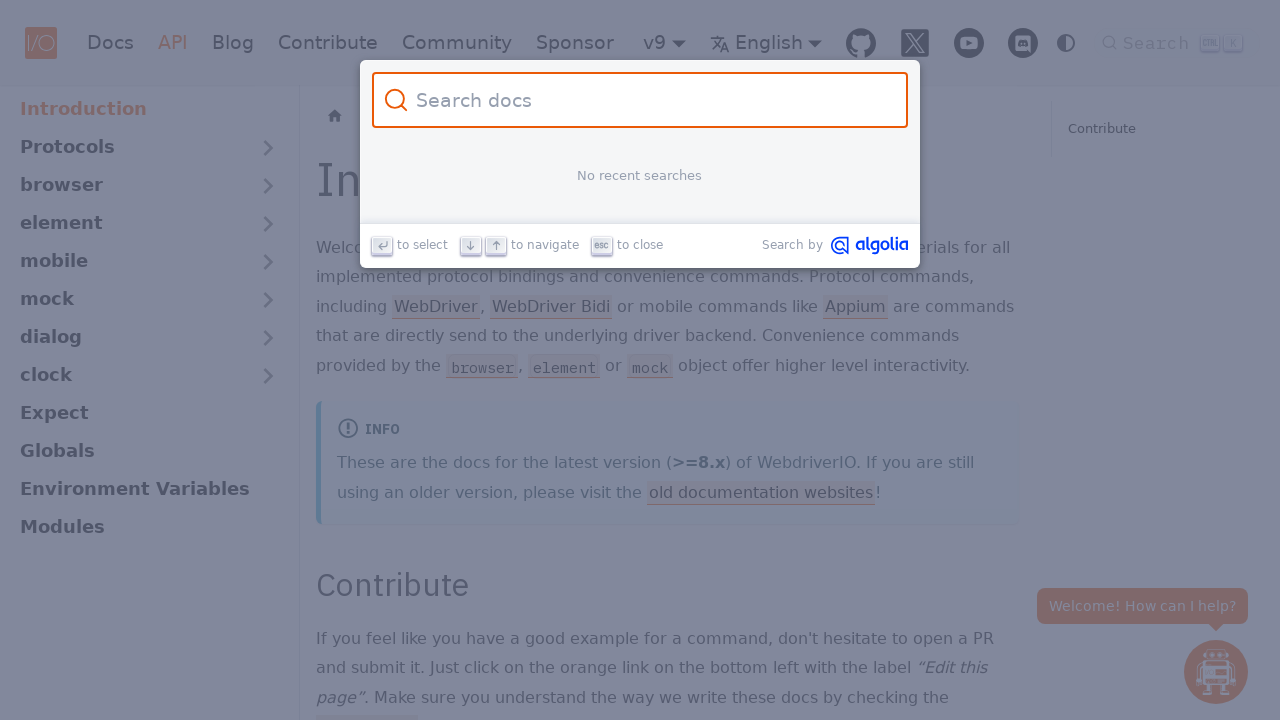

Search input field appeared
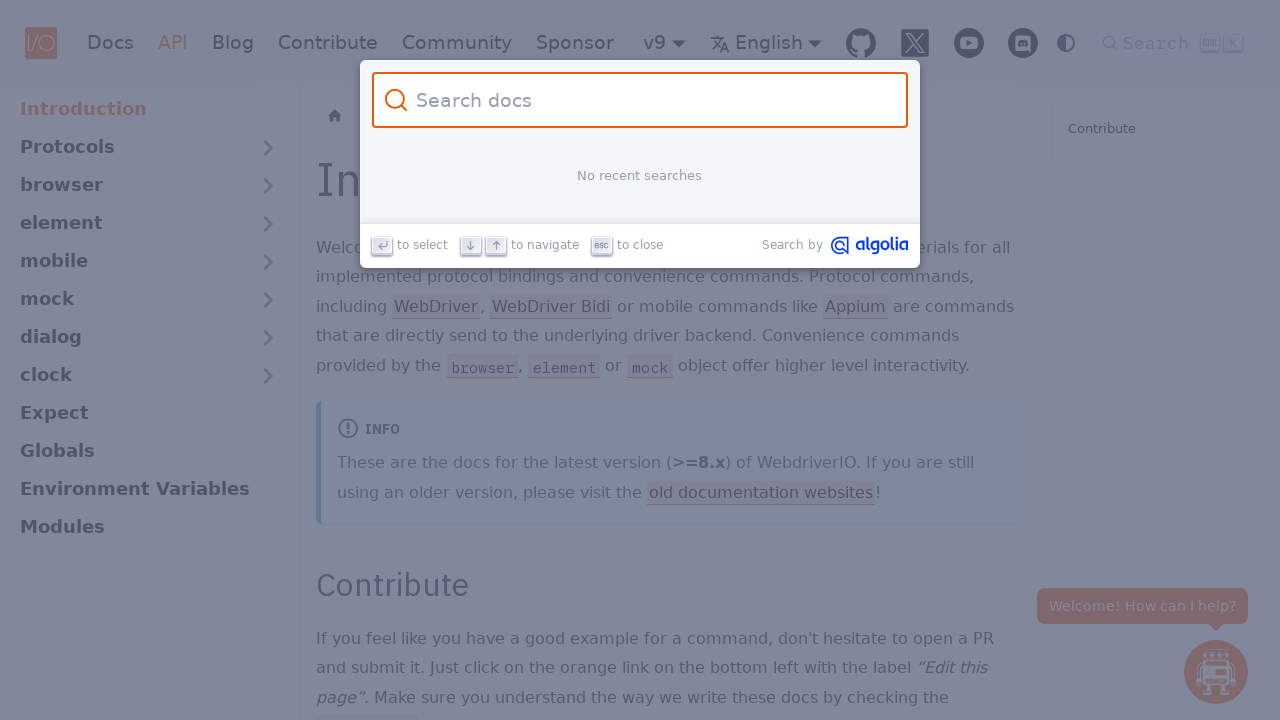

Entered search query 'Test is DONE!' on .DocSearch-Input
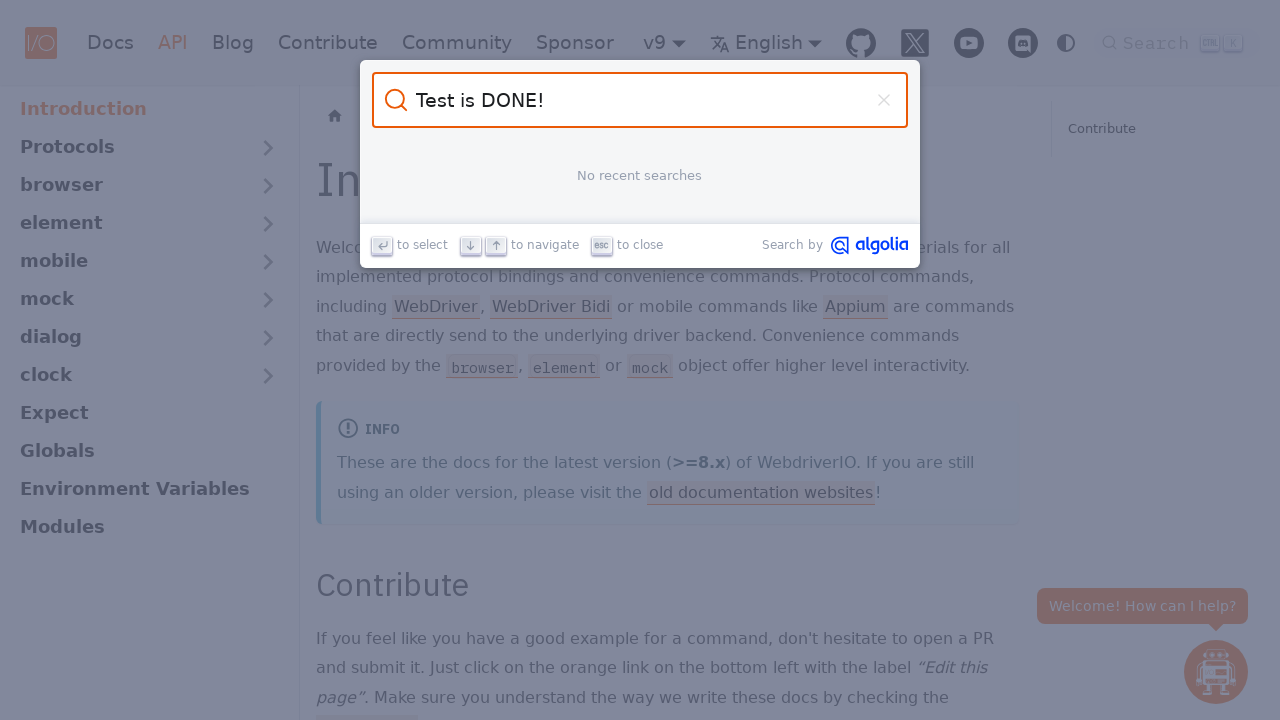

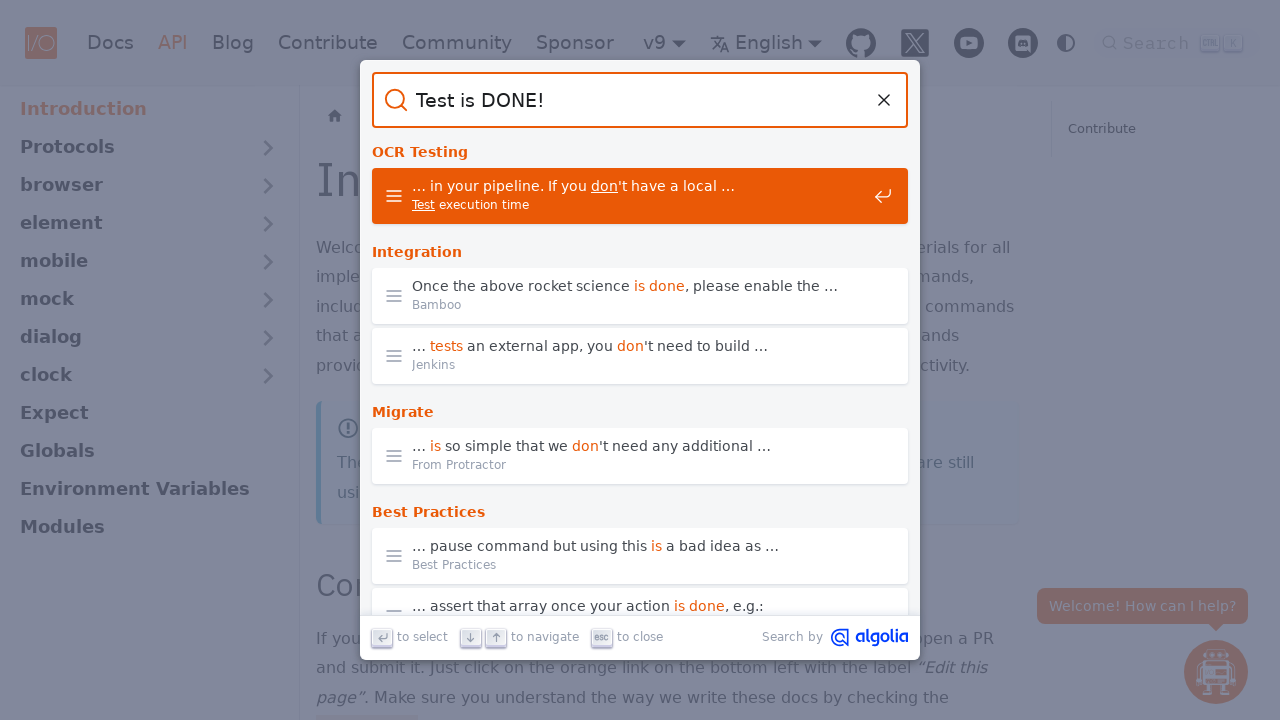